Tests the W3Schools JavaScript alert demo by navigating to the tryit page, switching to the result iframe, and interacting with the "Try it" button that triggers an alert.

Starting URL: https://www.w3schools.com/js/tryit.asp?filename=tryjs_alert

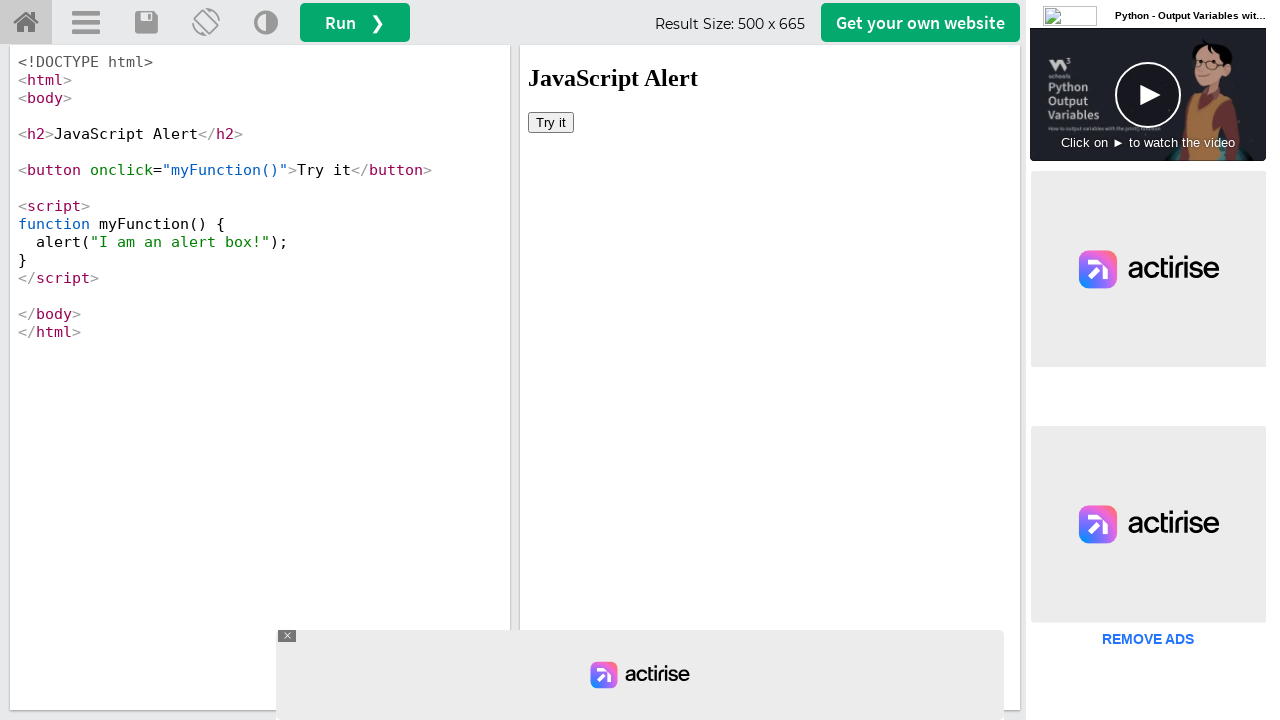

Located the result iframe element
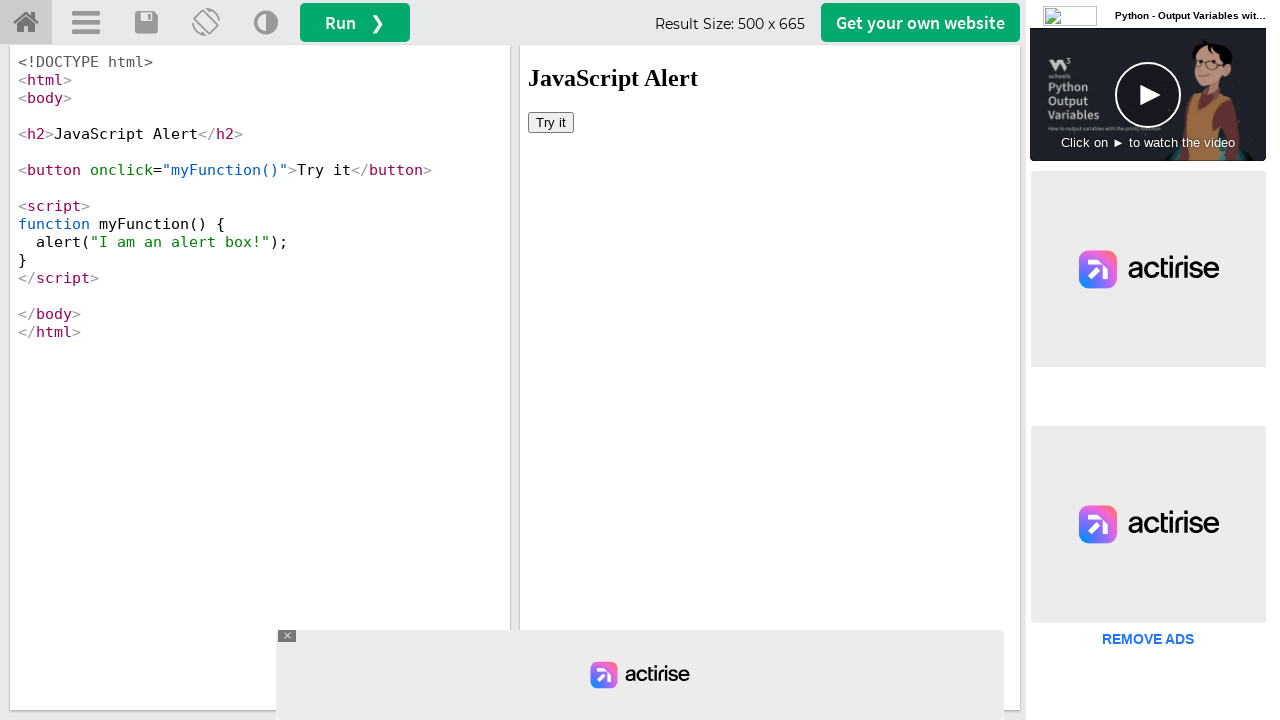

Clicked the 'Try it' button in the iframe at (551, 122) on #iframeResult >> internal:control=enter-frame >> xpath=//button[text()='Try it']
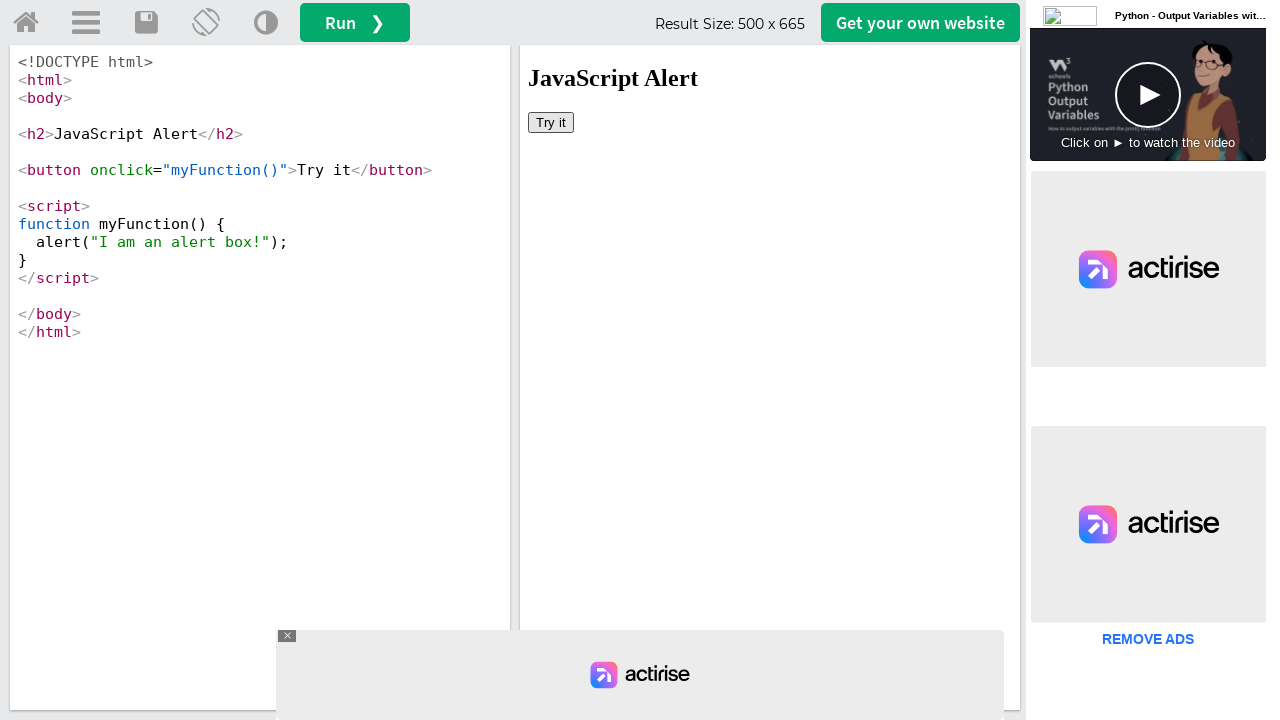

Set up dialog handler to accept alerts
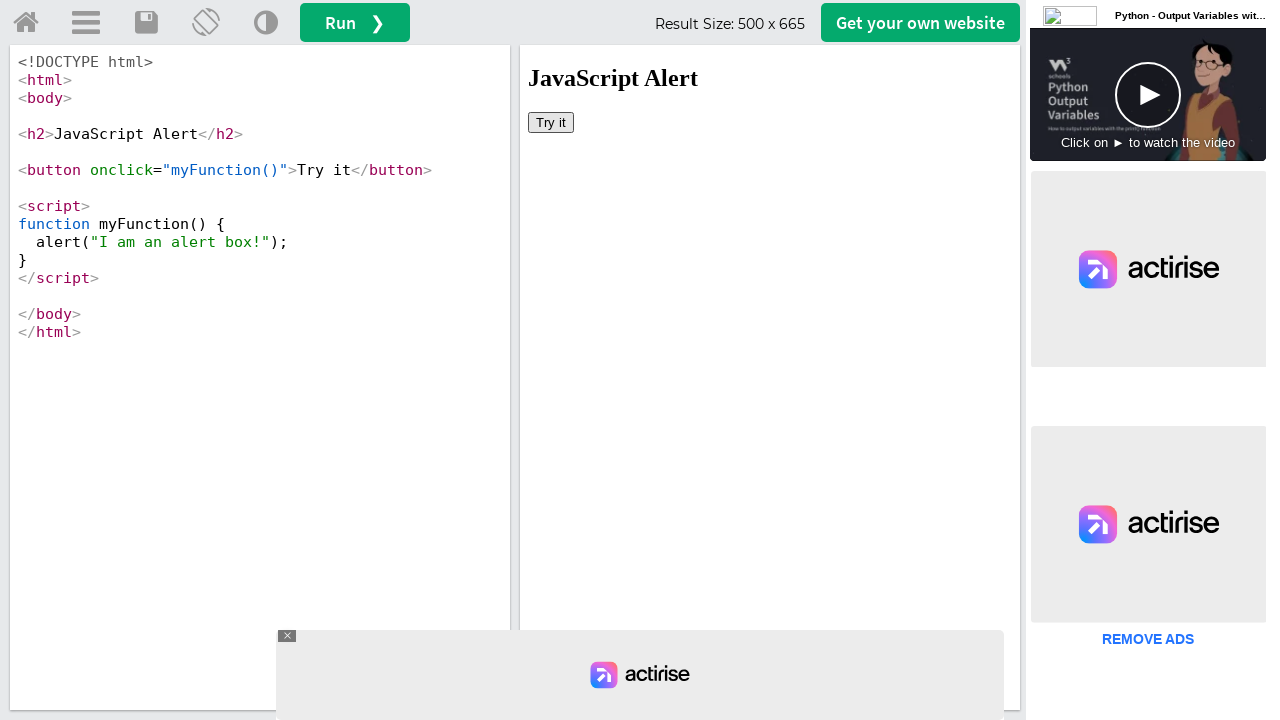

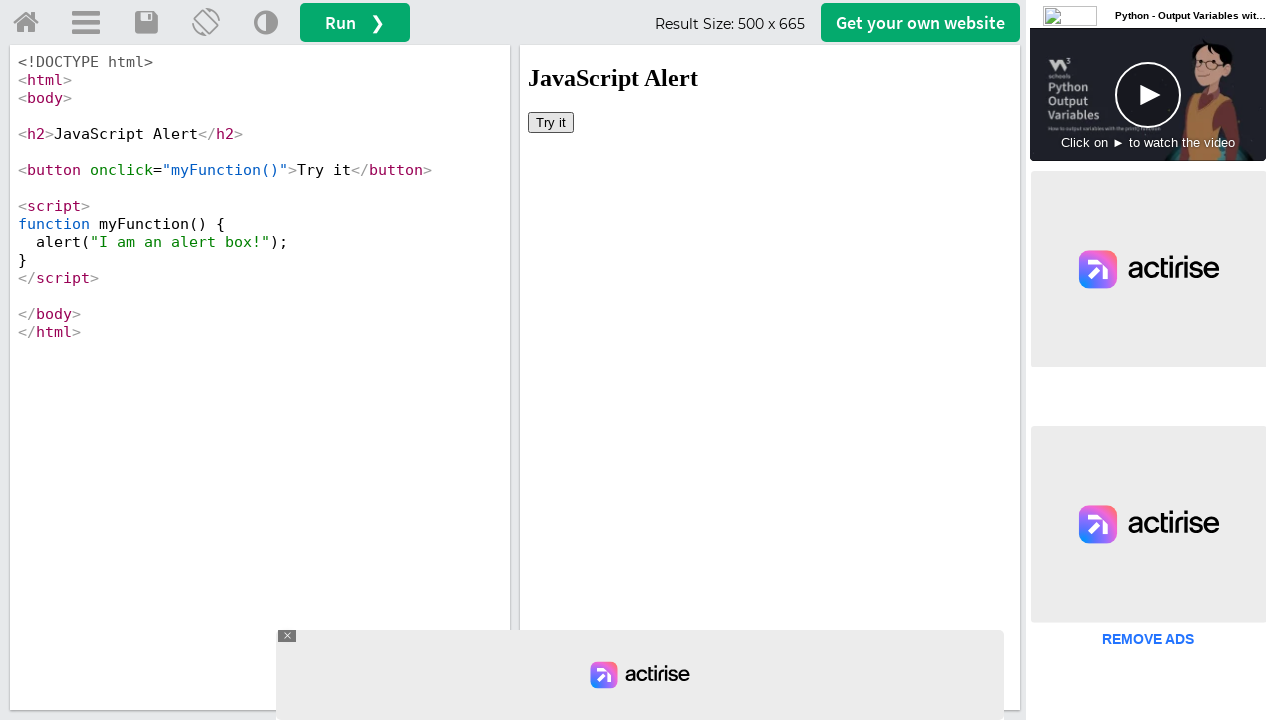